Tests drag and drop functionality by dragging an element from one location and dropping it into another container

Starting URL: https://www.selenium.dev/selenium/web/mouse_interaction.html

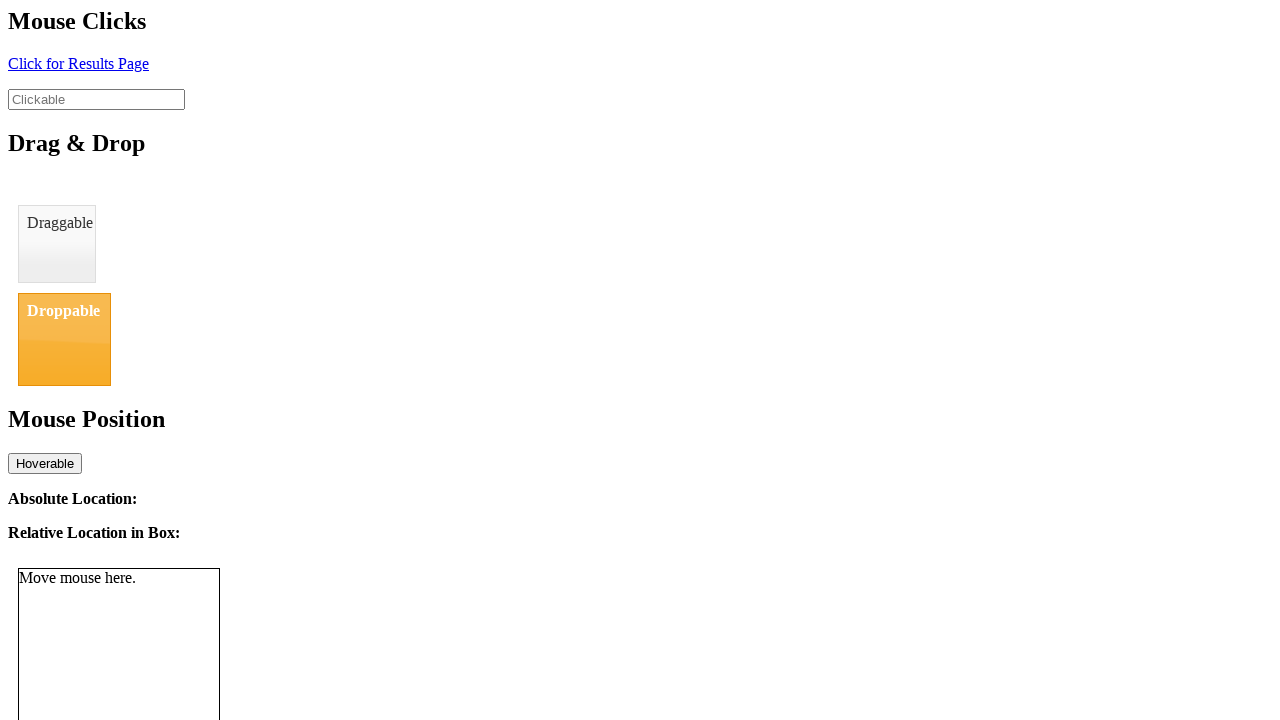

Located the draggable element with id 'draggable'
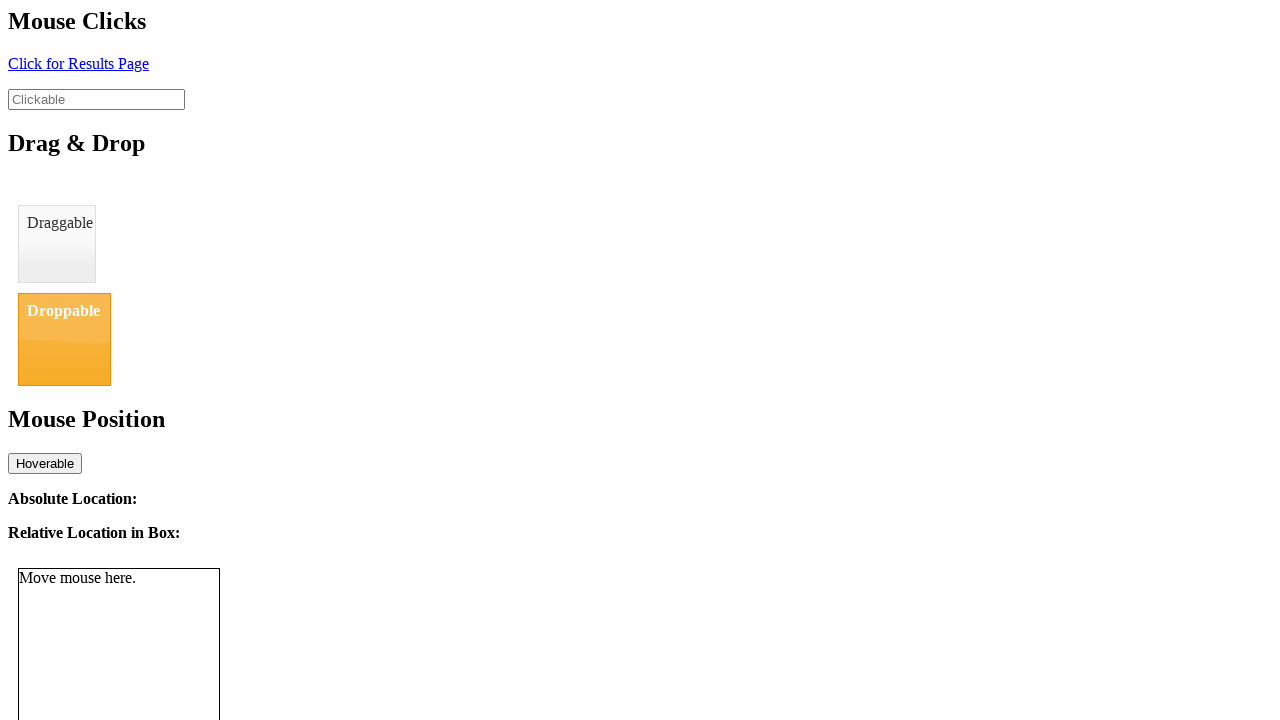

Located the droppable target element with id 'droppable'
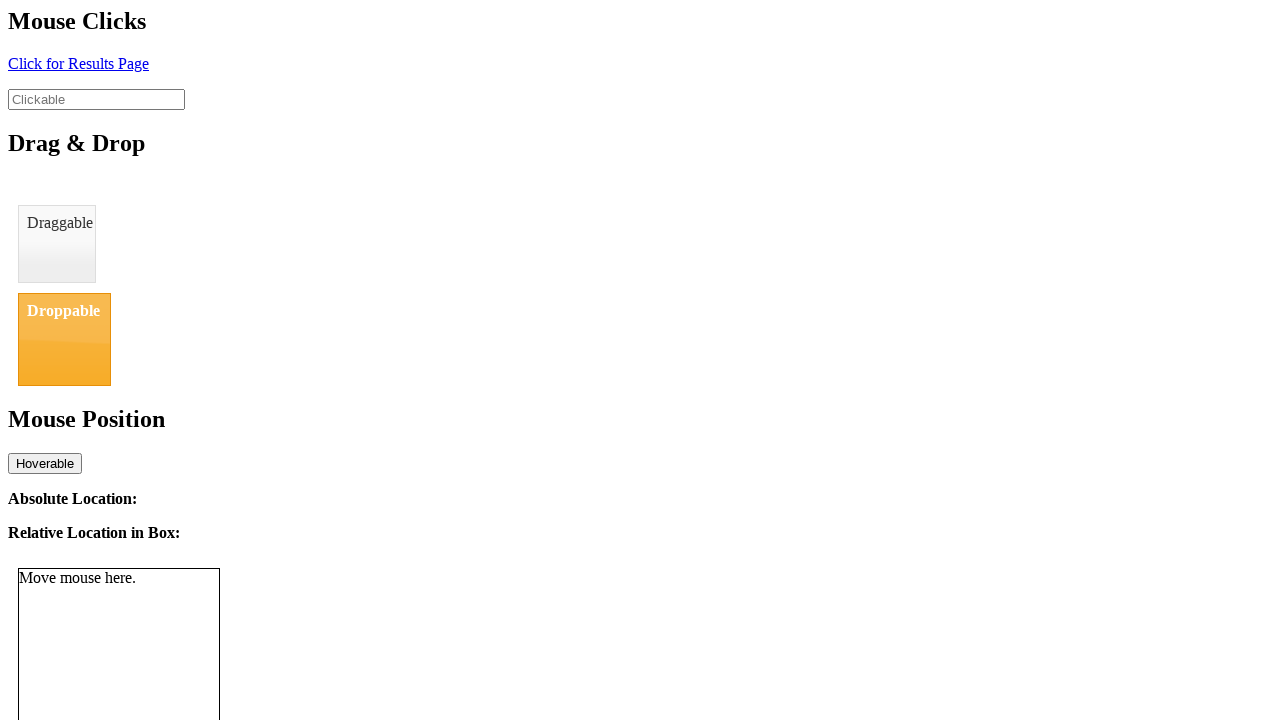

Dragged the element from draggable container to droppable container at (64, 339)
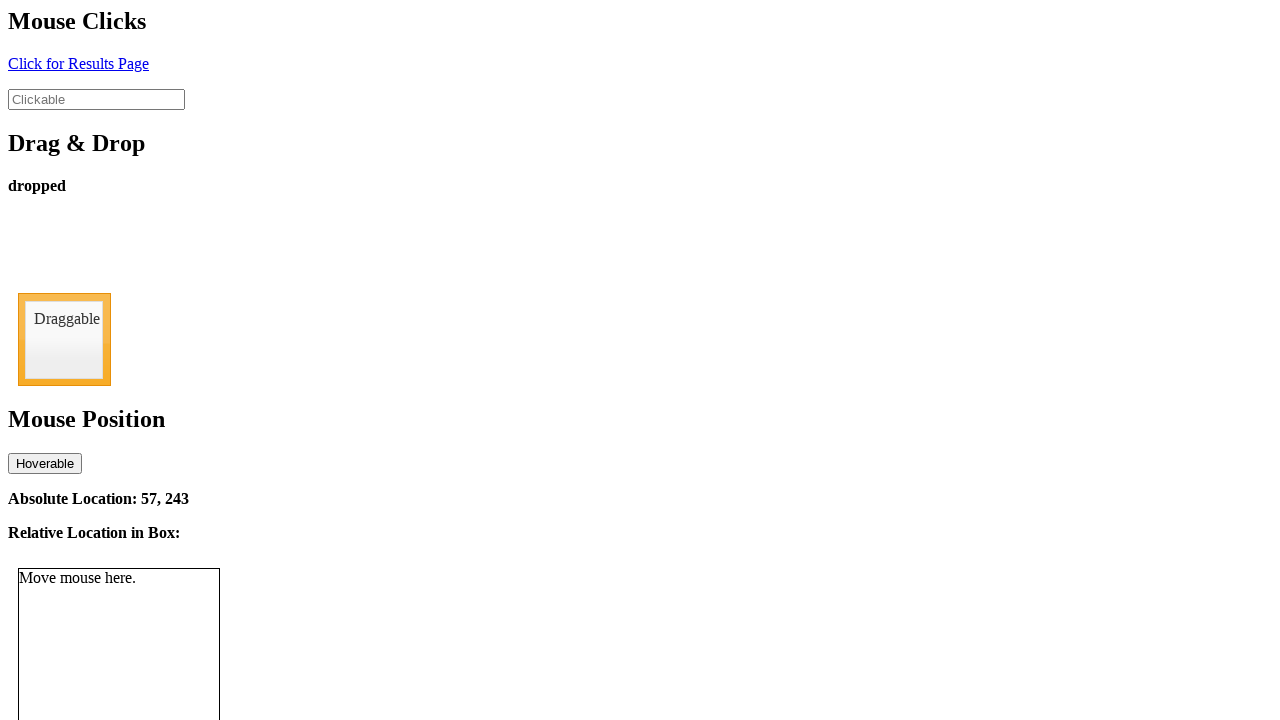

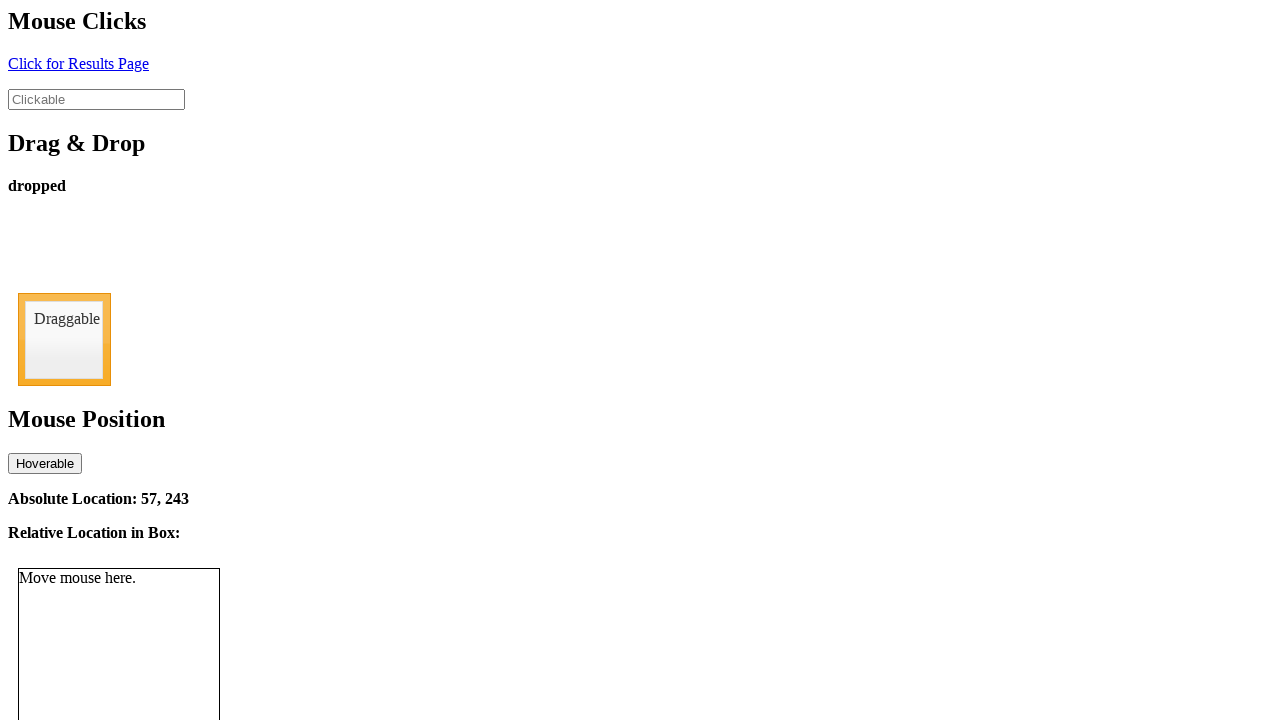